Automates train ticket search on China Railway 12306 website by setting a travel date via JavaScript execution and triggering the search button.

Starting URL: https://www.12306.cn

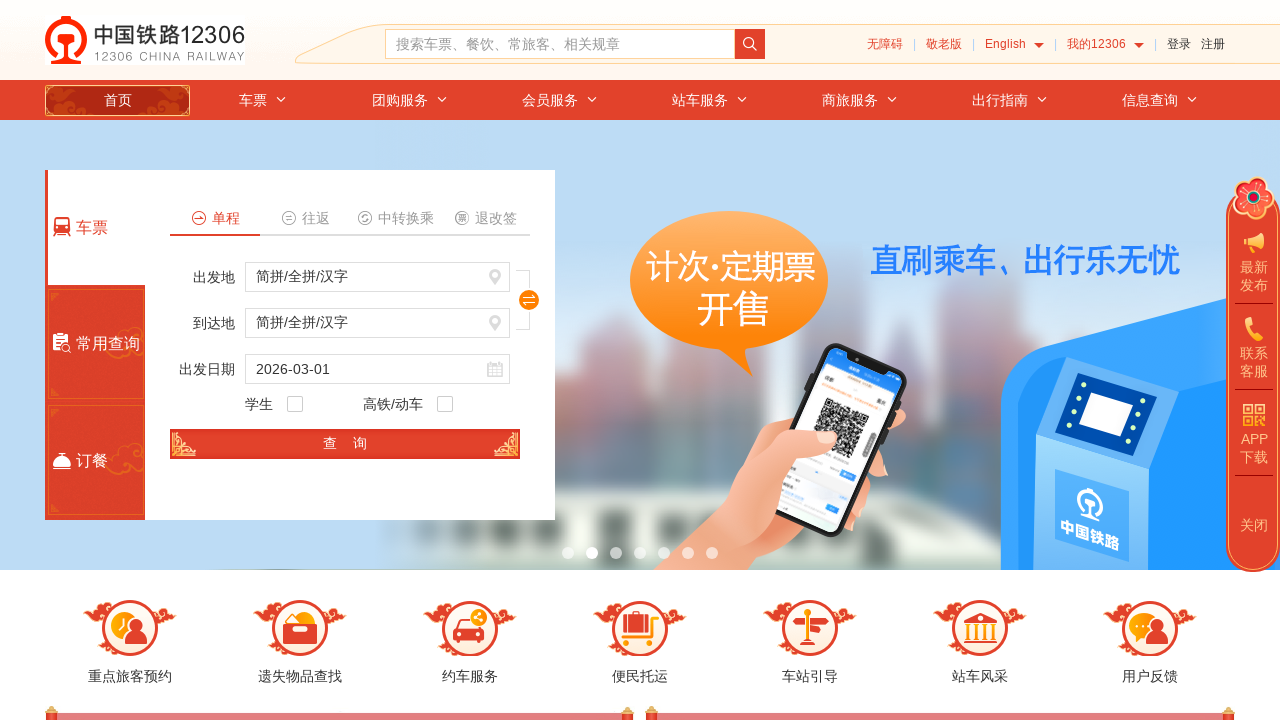

Waited for train date input field to load
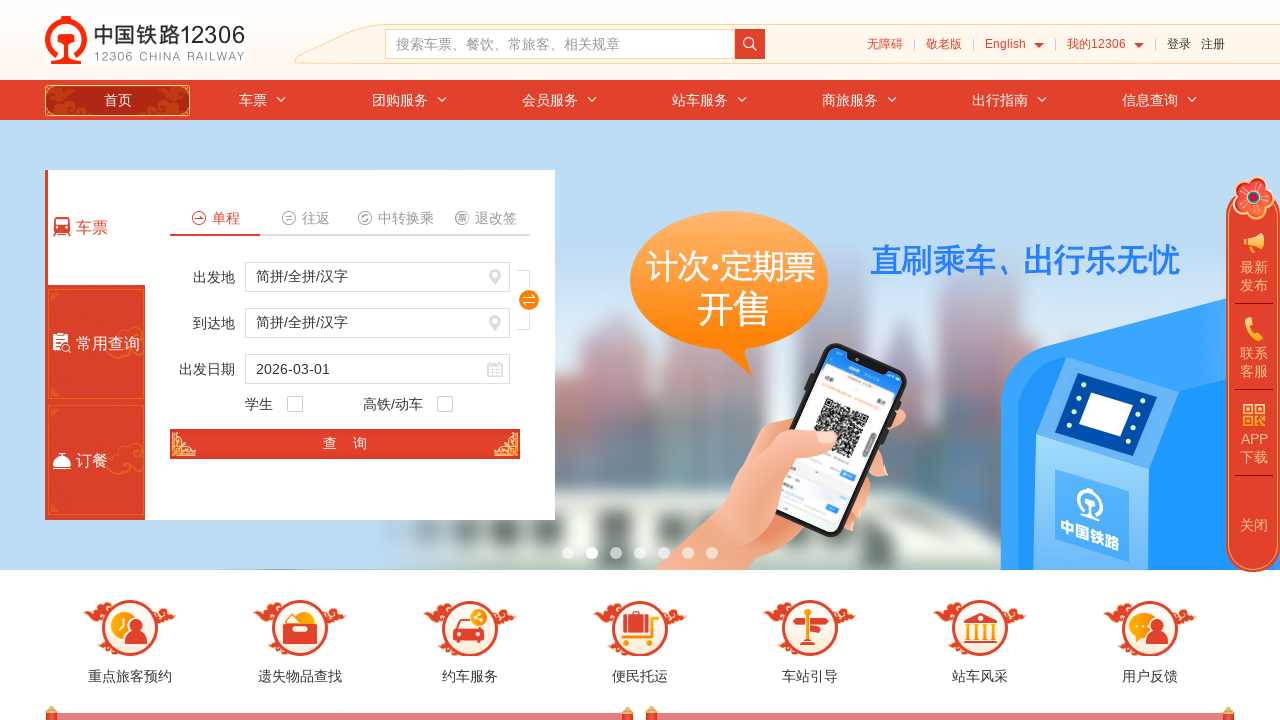

Executed JavaScript to set travel date to 2024-12-15 and removed readonly attribute
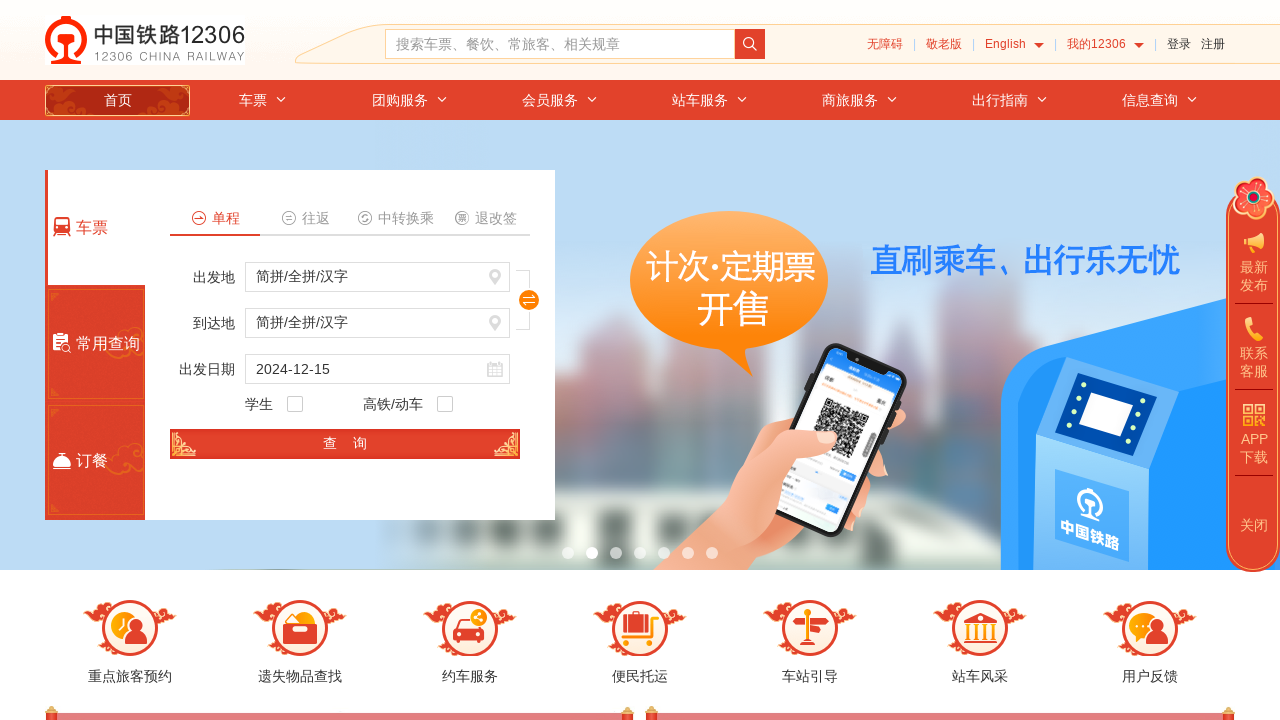

Executed JavaScript to click the search button
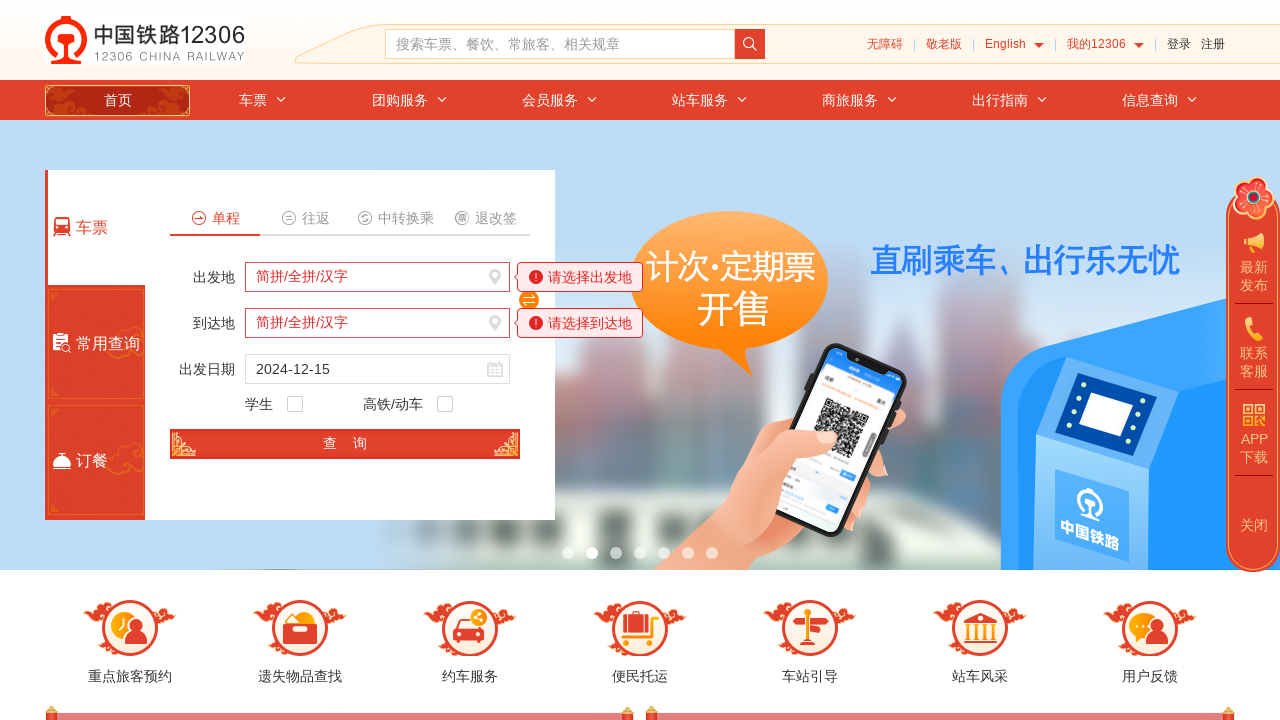

Waited 2 seconds for search results to load
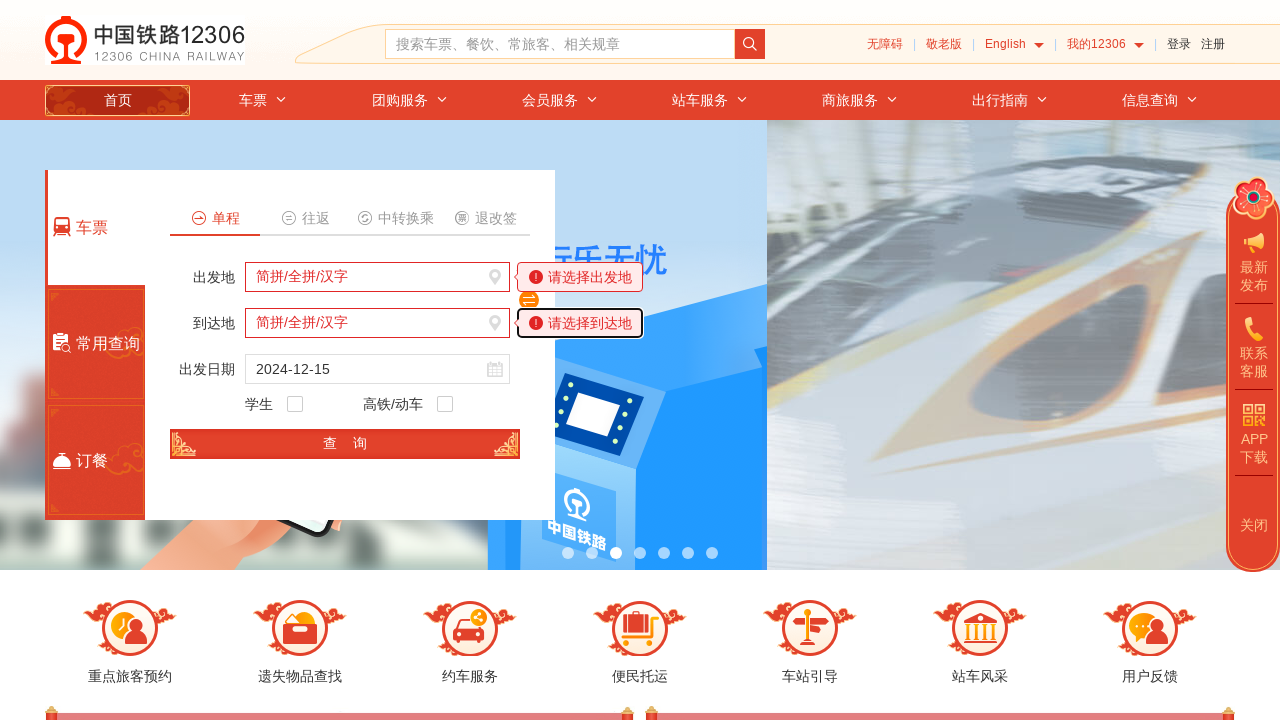

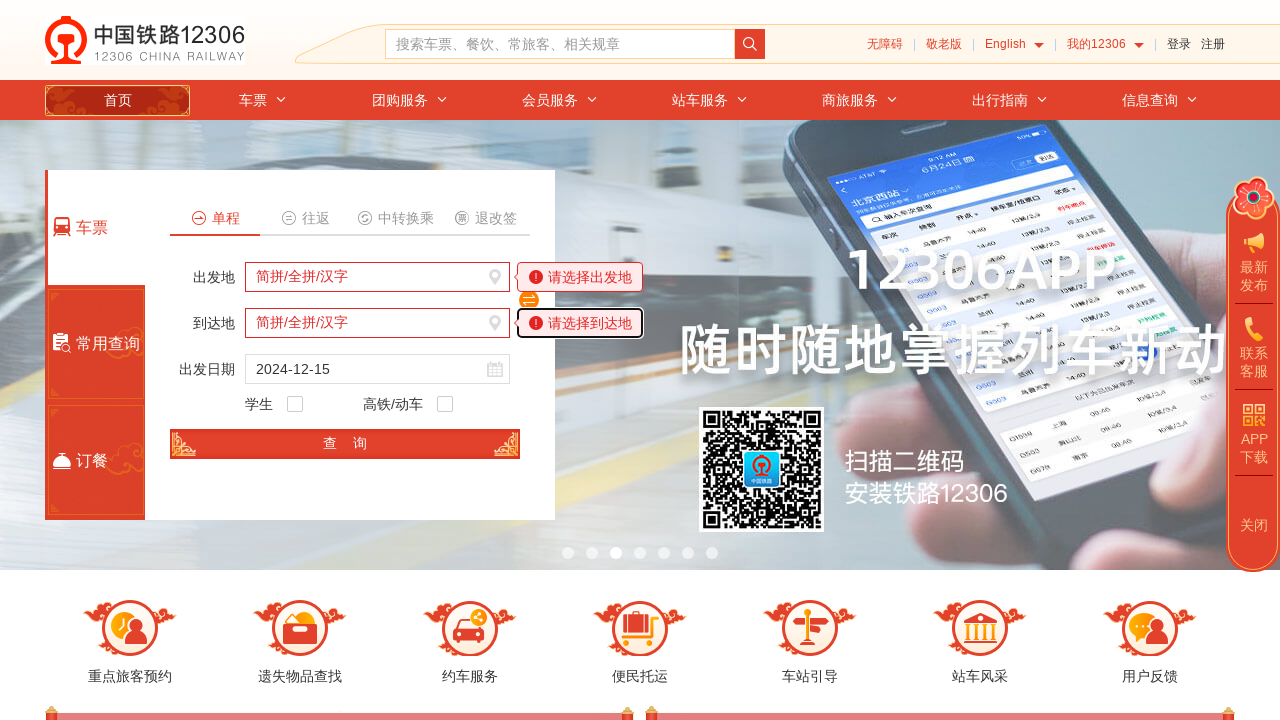